Tests the GreenKart e-commerce landing page by searching for a product using a shortname and verifying the product name is displayed in the search results.

Starting URL: https://rahulshettyacademy.com/seleniumPractise/#/

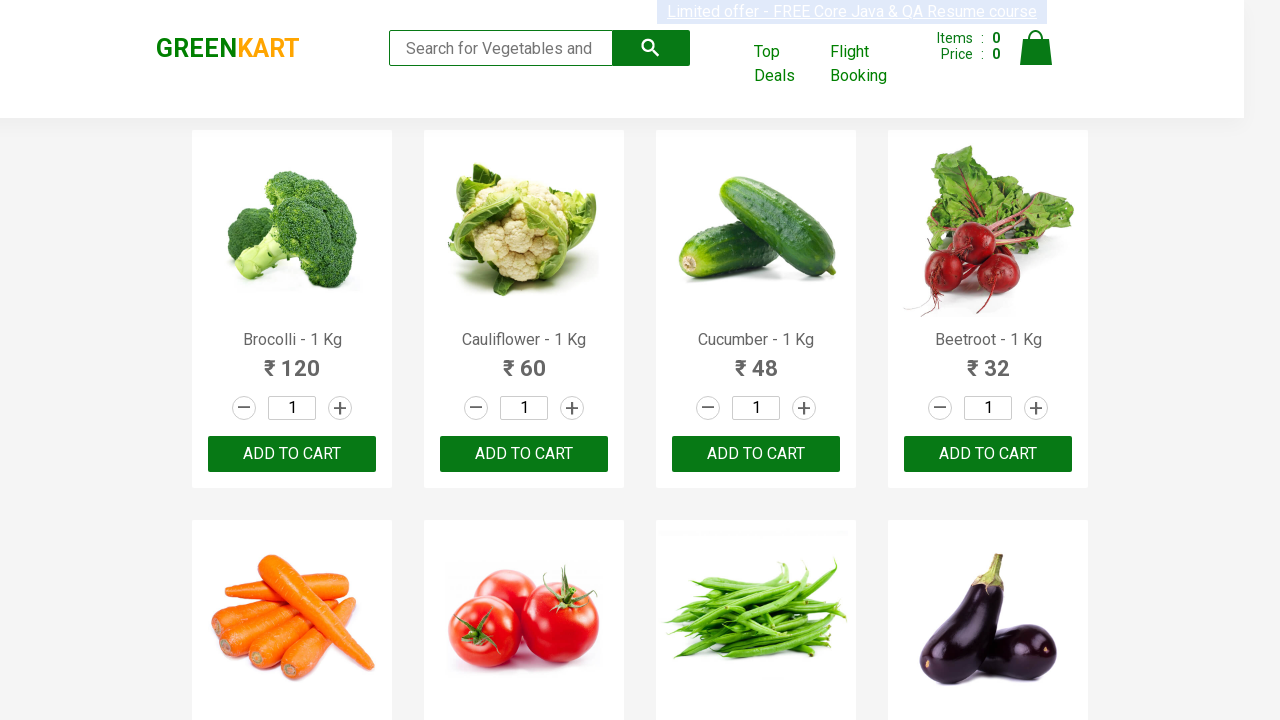

Navigated to GreenKart landing page
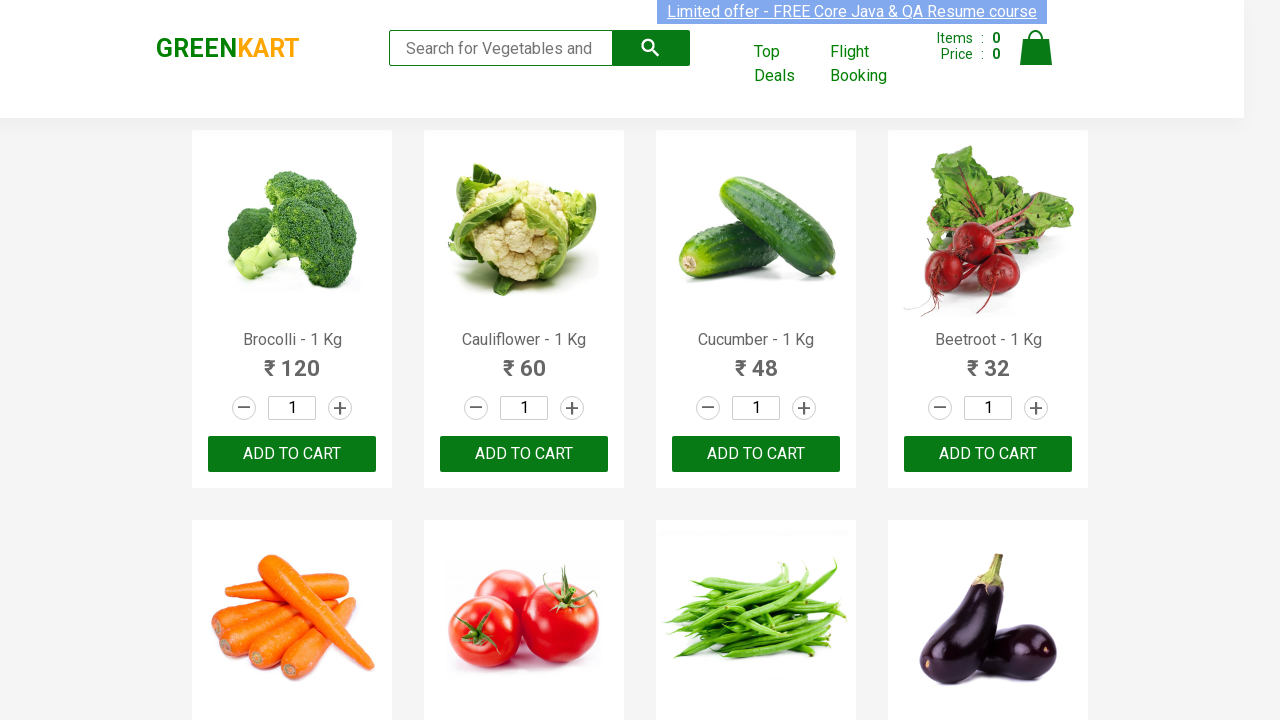

Filled search field with 'Tom' on input[type='search']
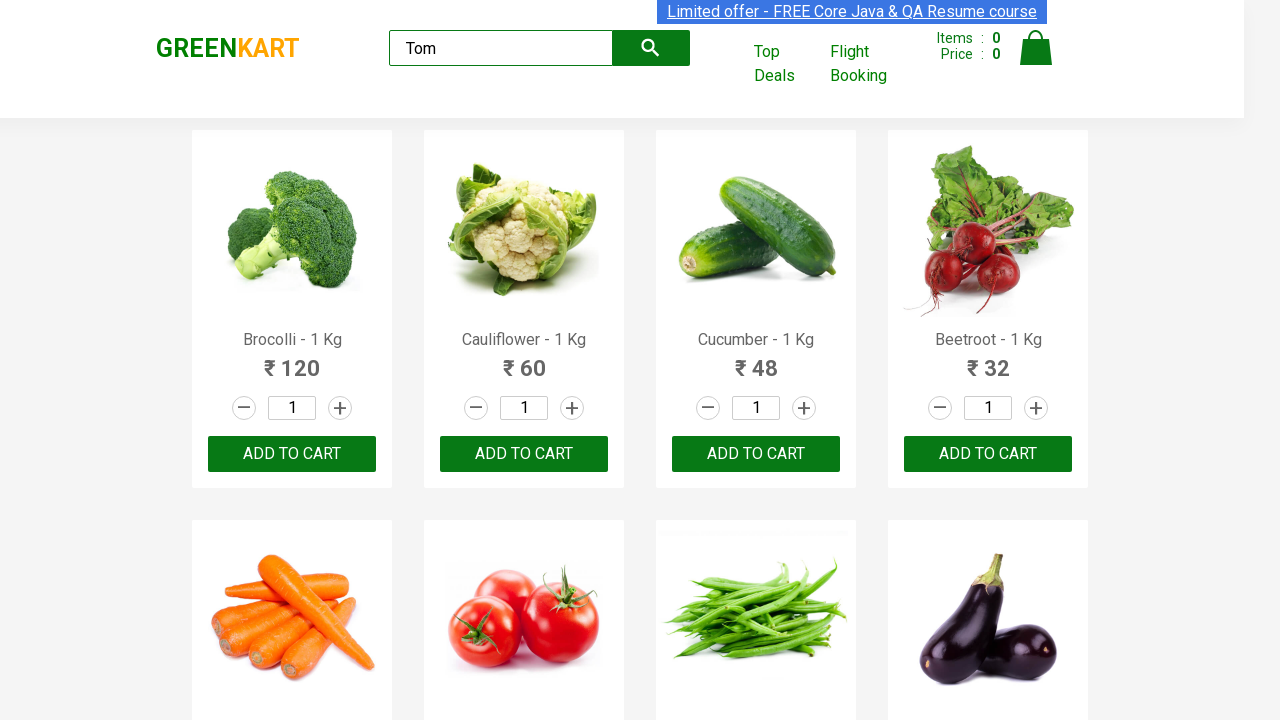

Search results loaded with product names visible
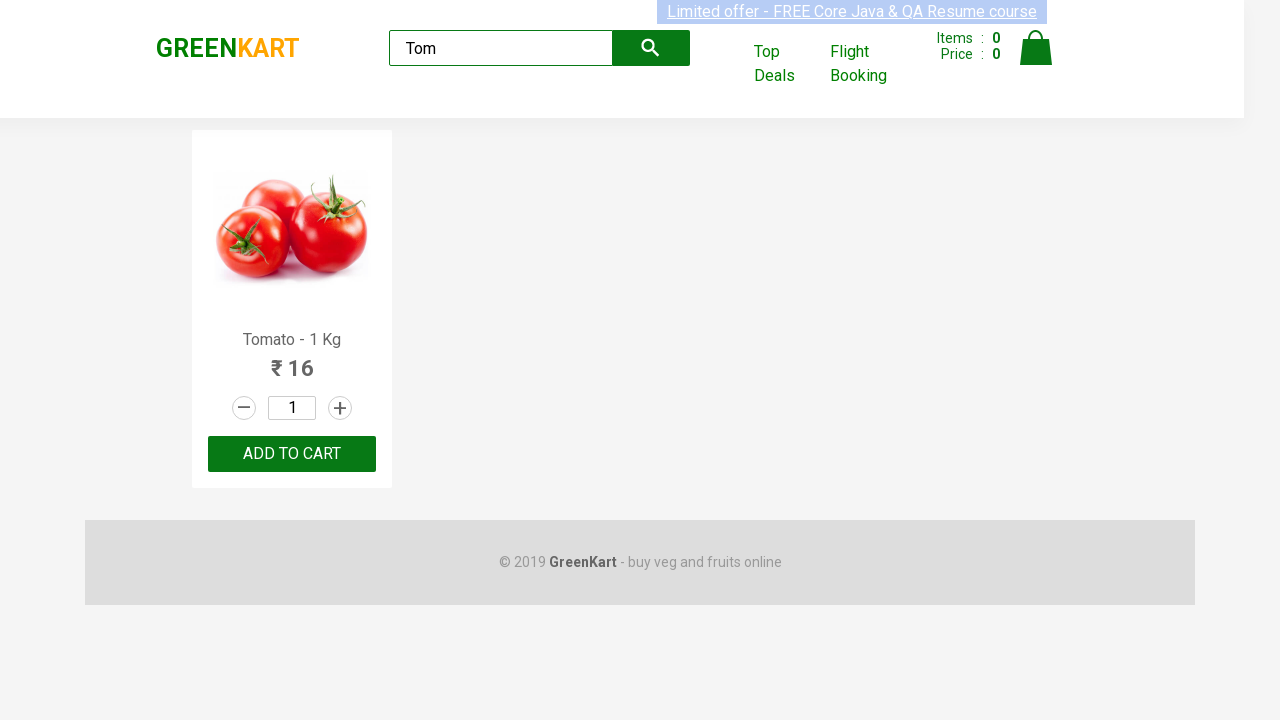

Located first product name element in search results
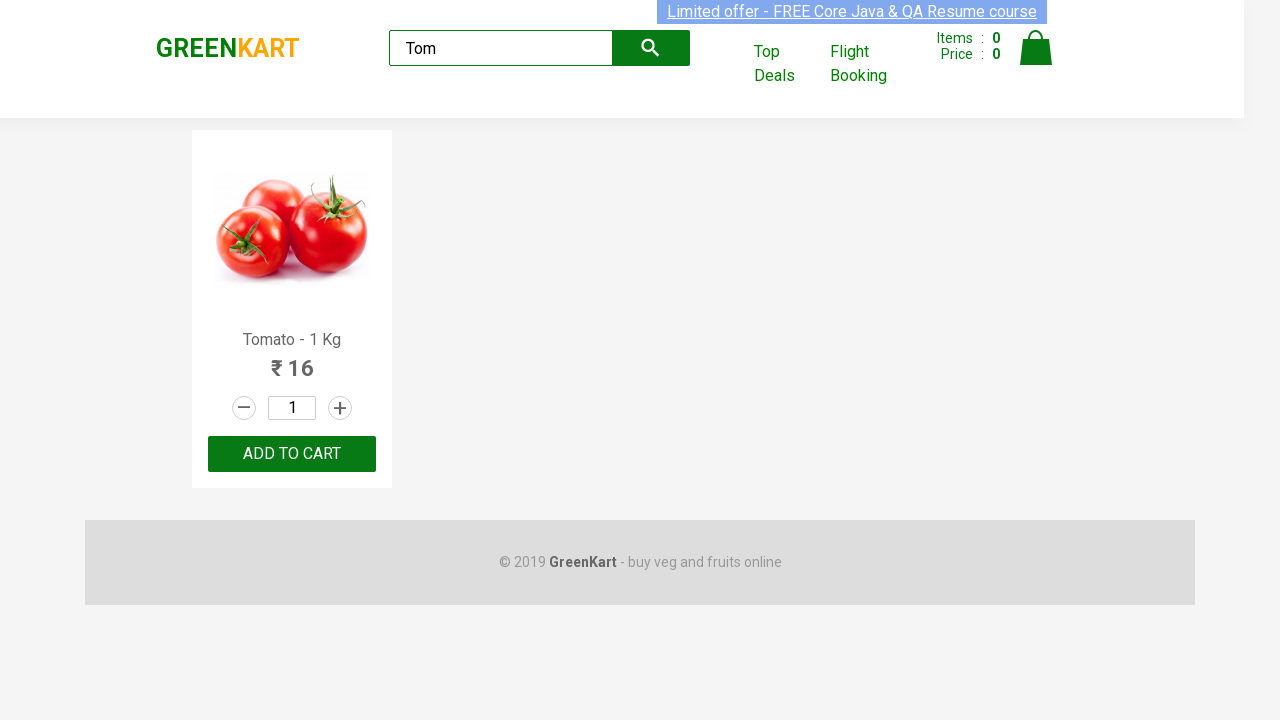

Extracted product name: Tomato
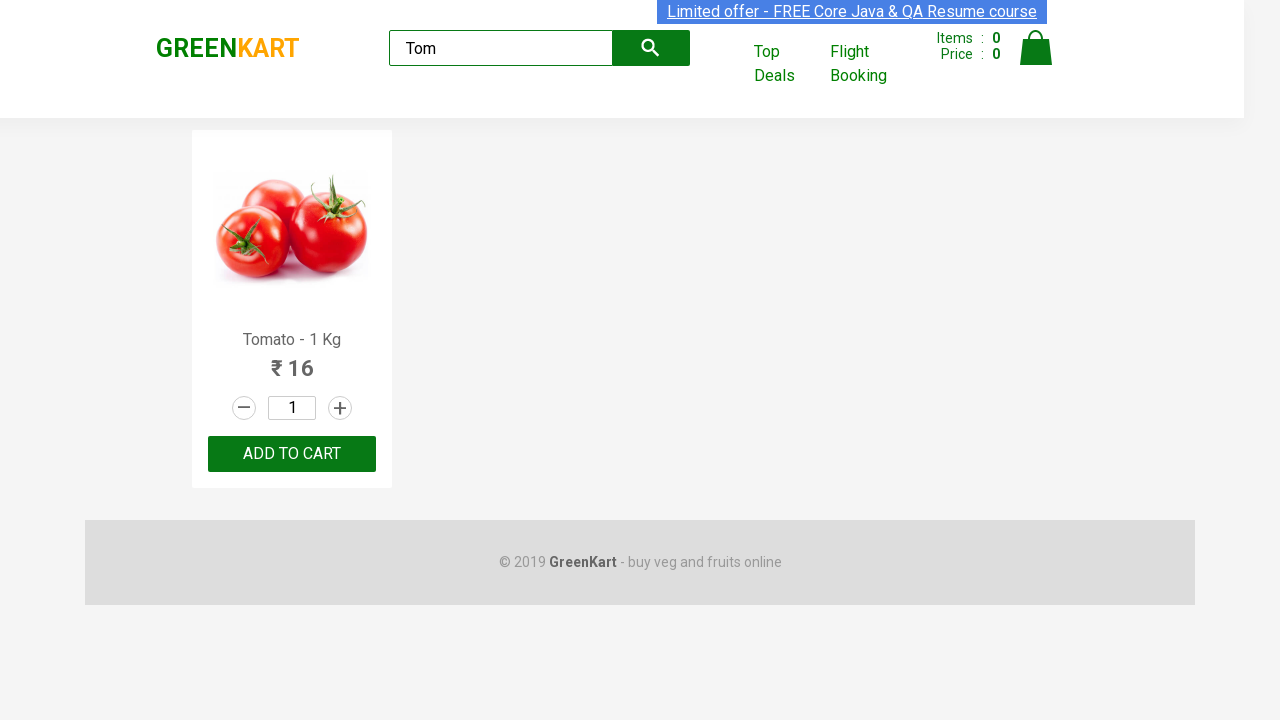

Product verification complete: Tomato displayed in search results
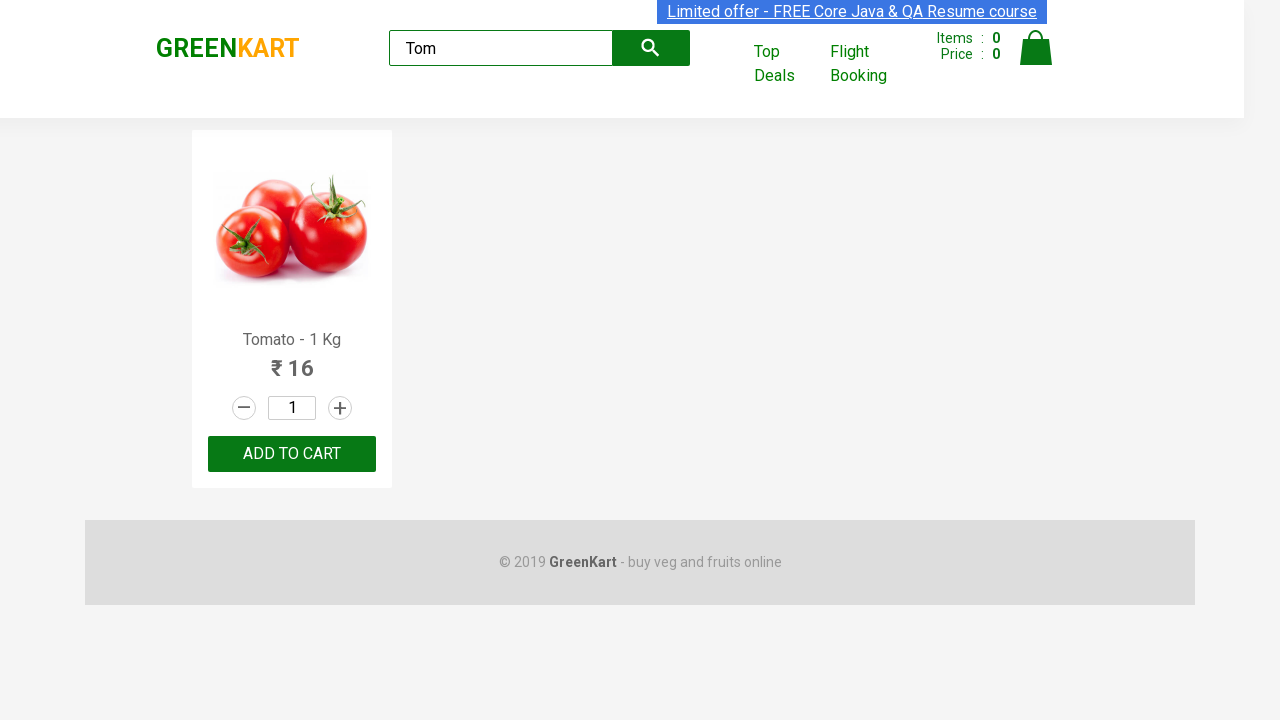

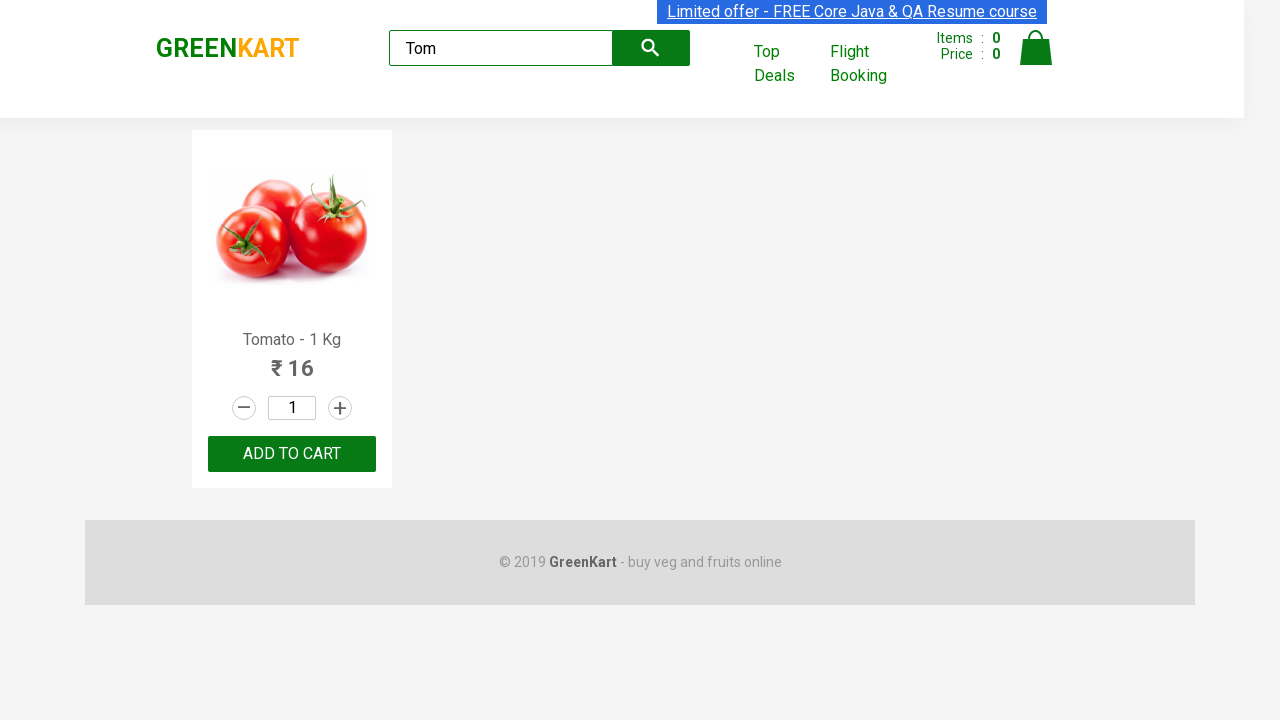